Tests that edits are cancelled when pressing Escape

Starting URL: https://demo.playwright.dev/todomvc

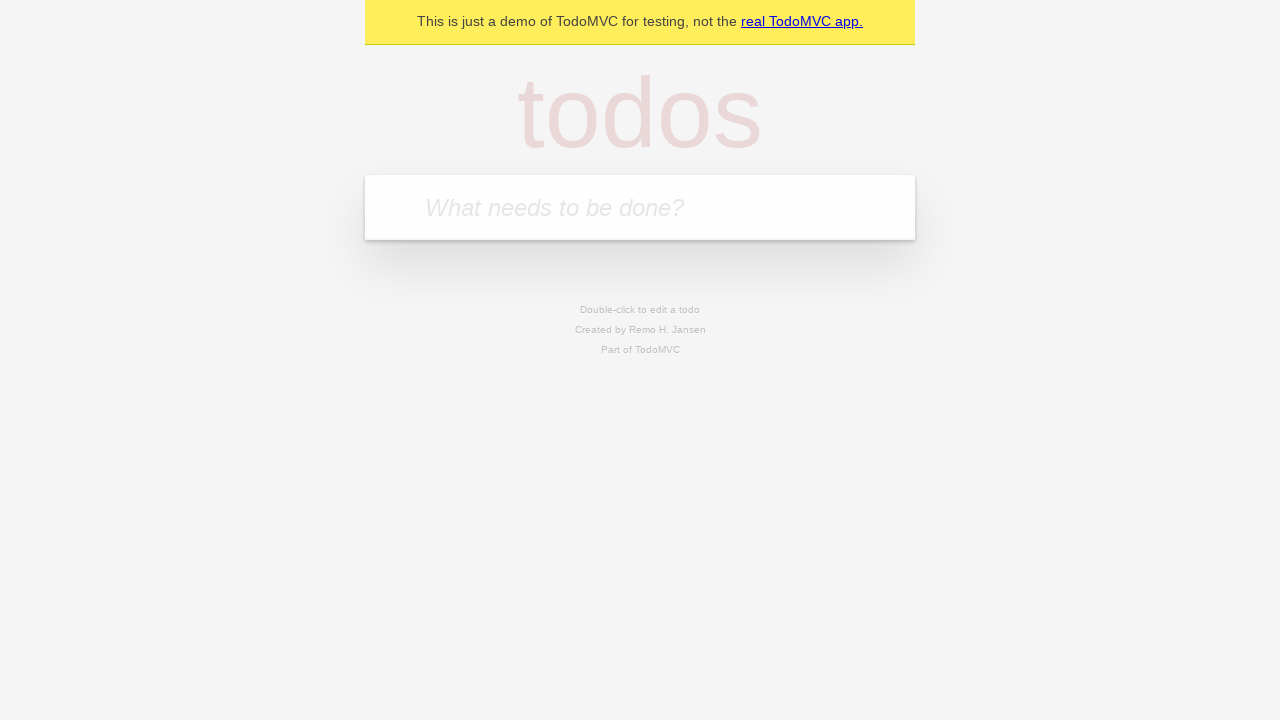

Filled todo input with 'buy some cheese' on internal:attr=[placeholder="What needs to be done?"i]
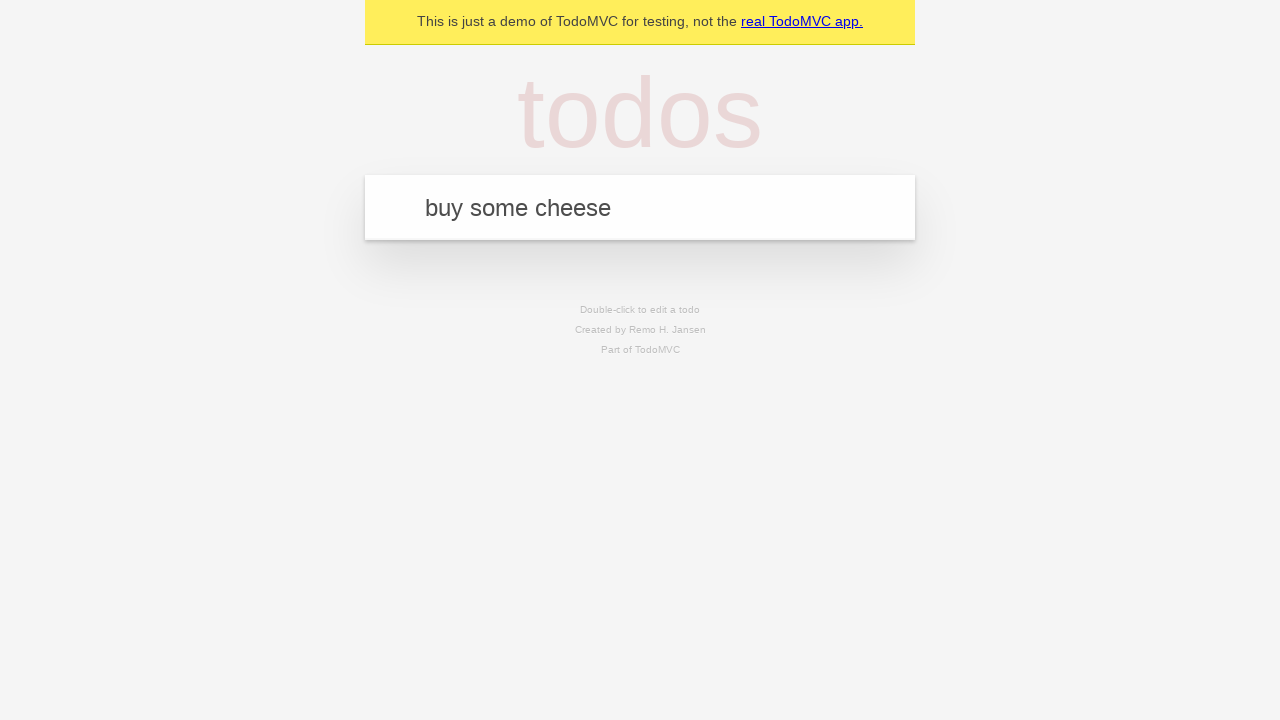

Pressed Enter to add first todo on internal:attr=[placeholder="What needs to be done?"i]
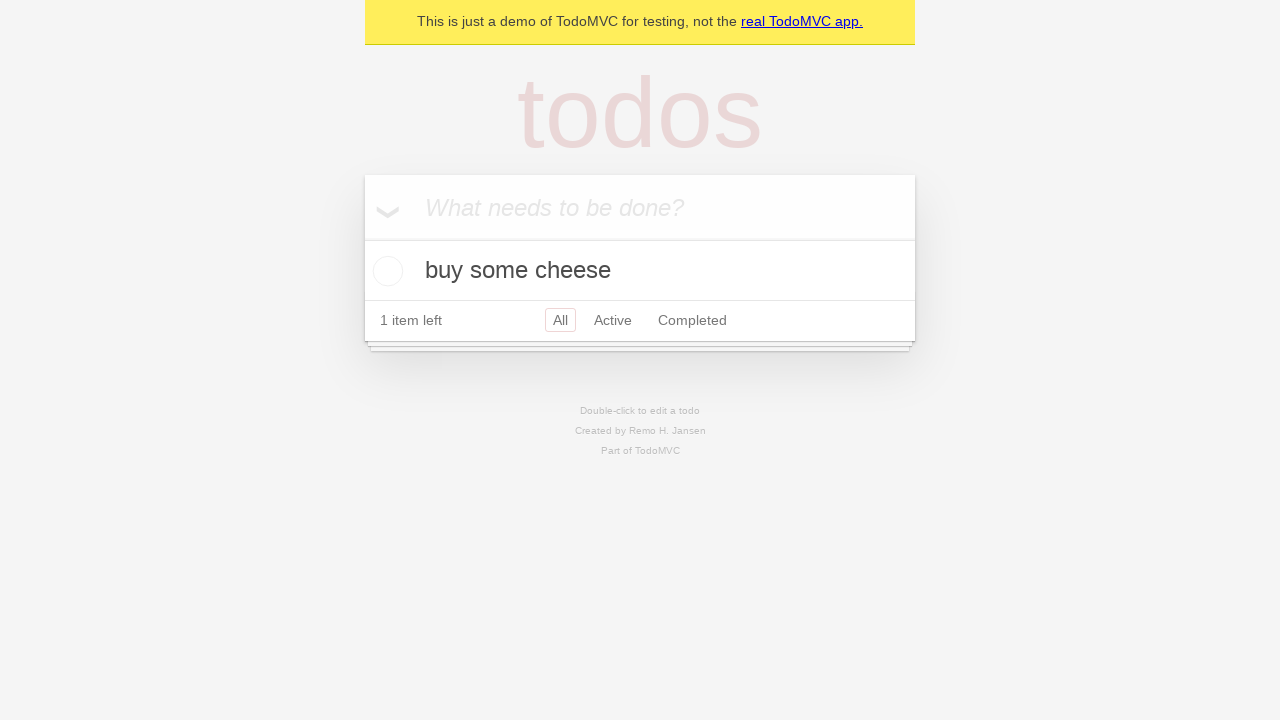

Filled todo input with 'feed the cat' on internal:attr=[placeholder="What needs to be done?"i]
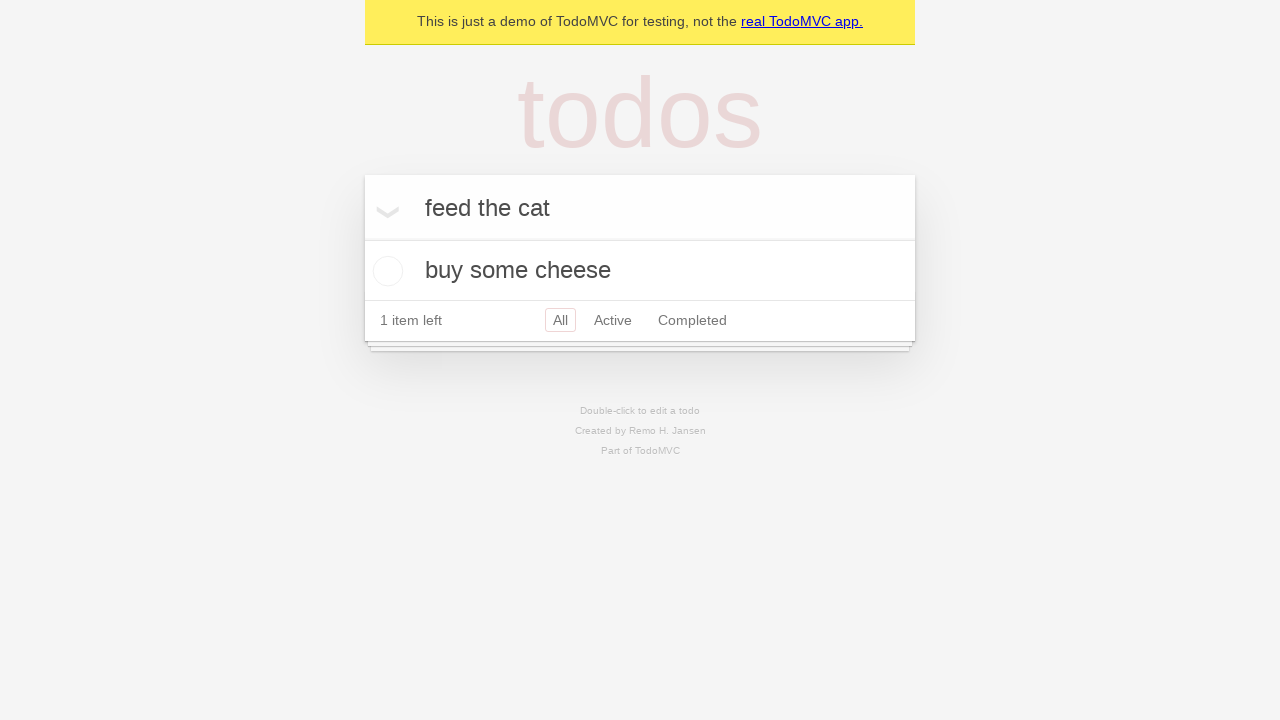

Pressed Enter to add second todo on internal:attr=[placeholder="What needs to be done?"i]
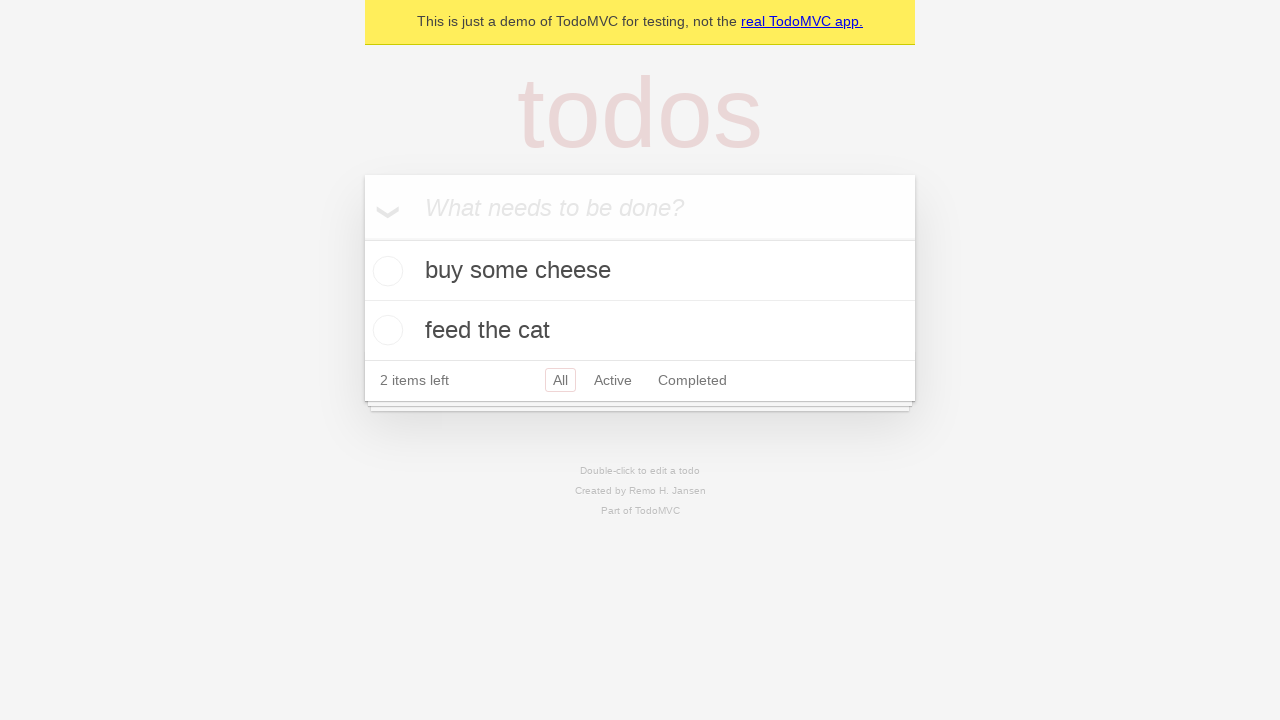

Filled todo input with 'book a doctors appointment' on internal:attr=[placeholder="What needs to be done?"i]
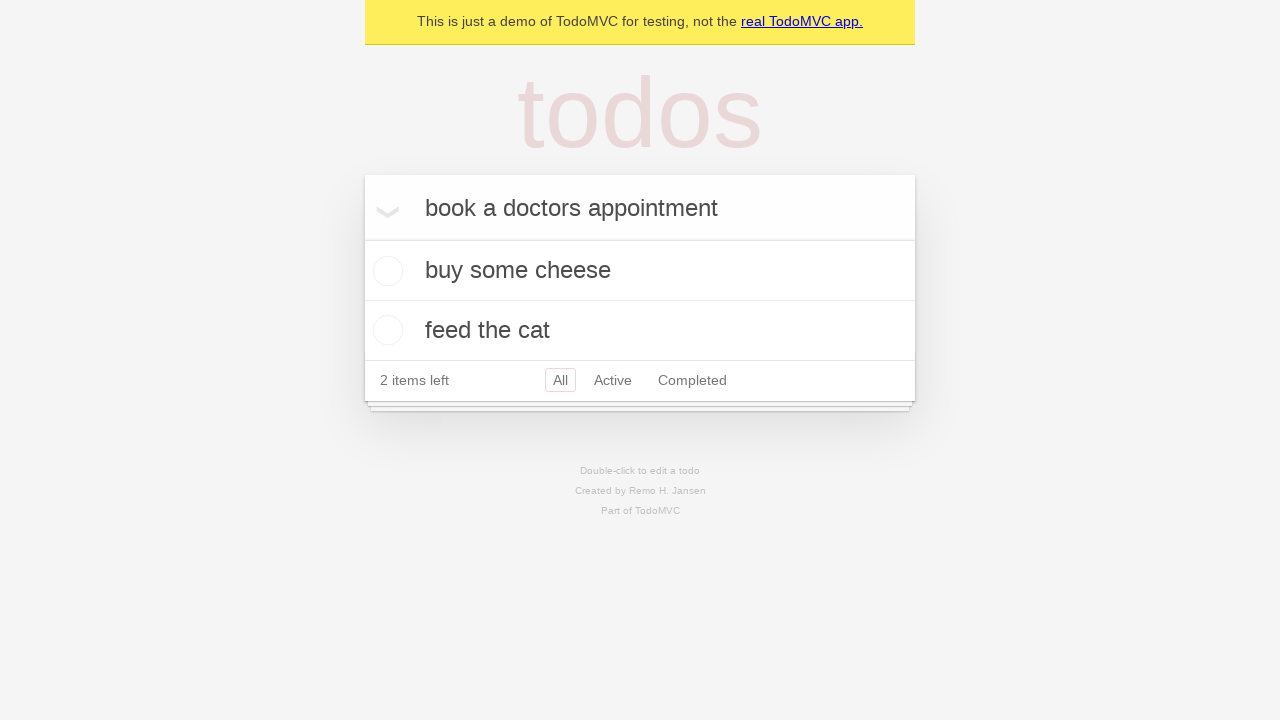

Pressed Enter to add third todo on internal:attr=[placeholder="What needs to be done?"i]
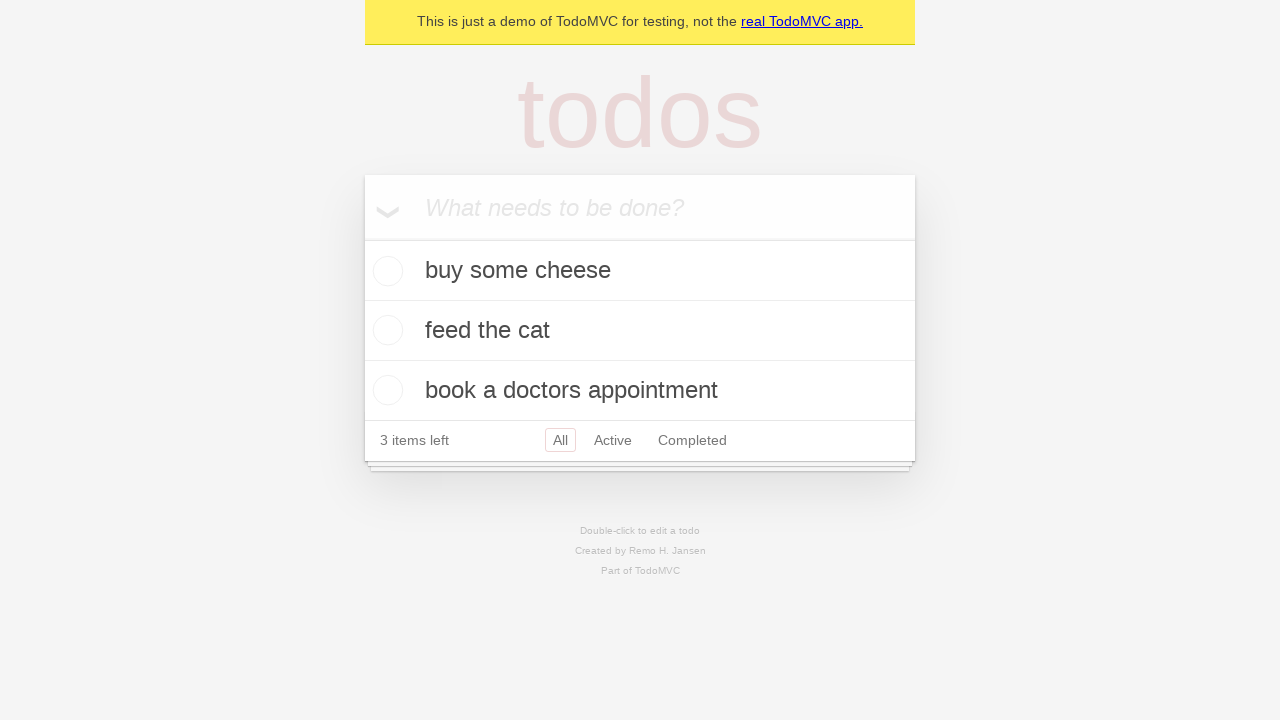

Double-clicked second todo to enter edit mode at (640, 331) on internal:testid=[data-testid="todo-item"s] >> nth=1
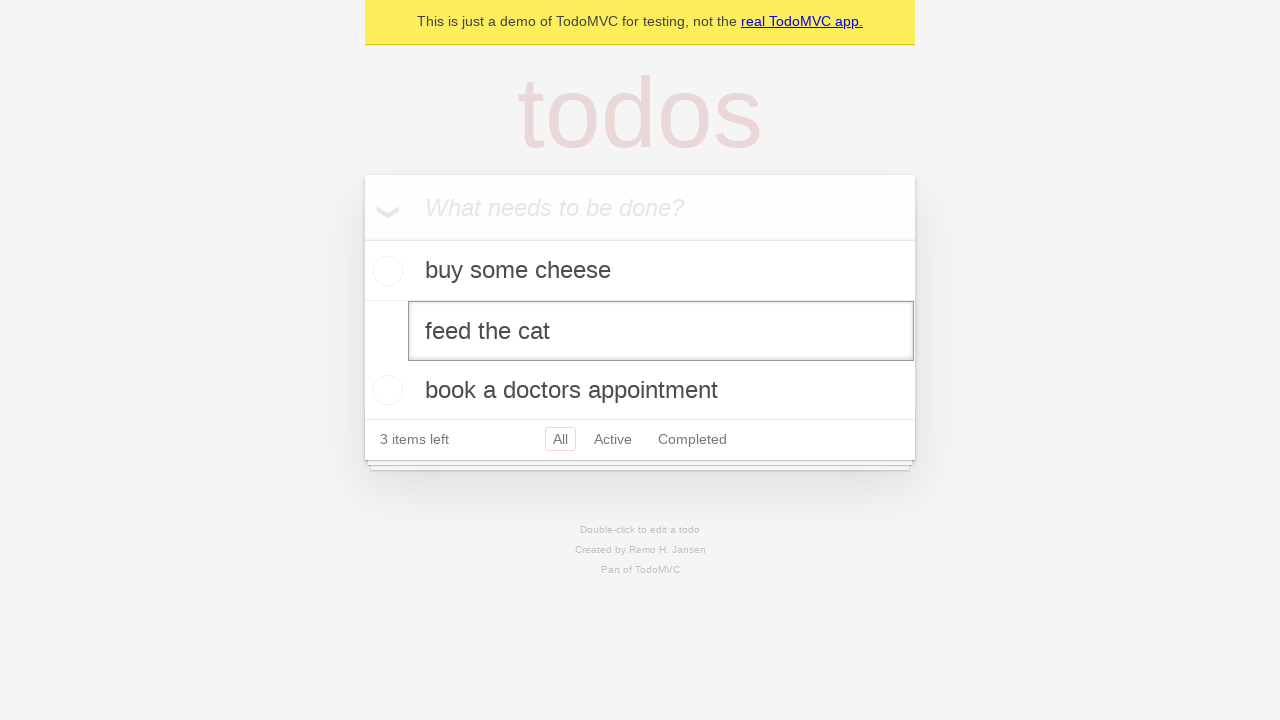

Filled edit field with 'buy some sausages' on internal:testid=[data-testid="todo-item"s] >> nth=1 >> internal:role=textbox[nam
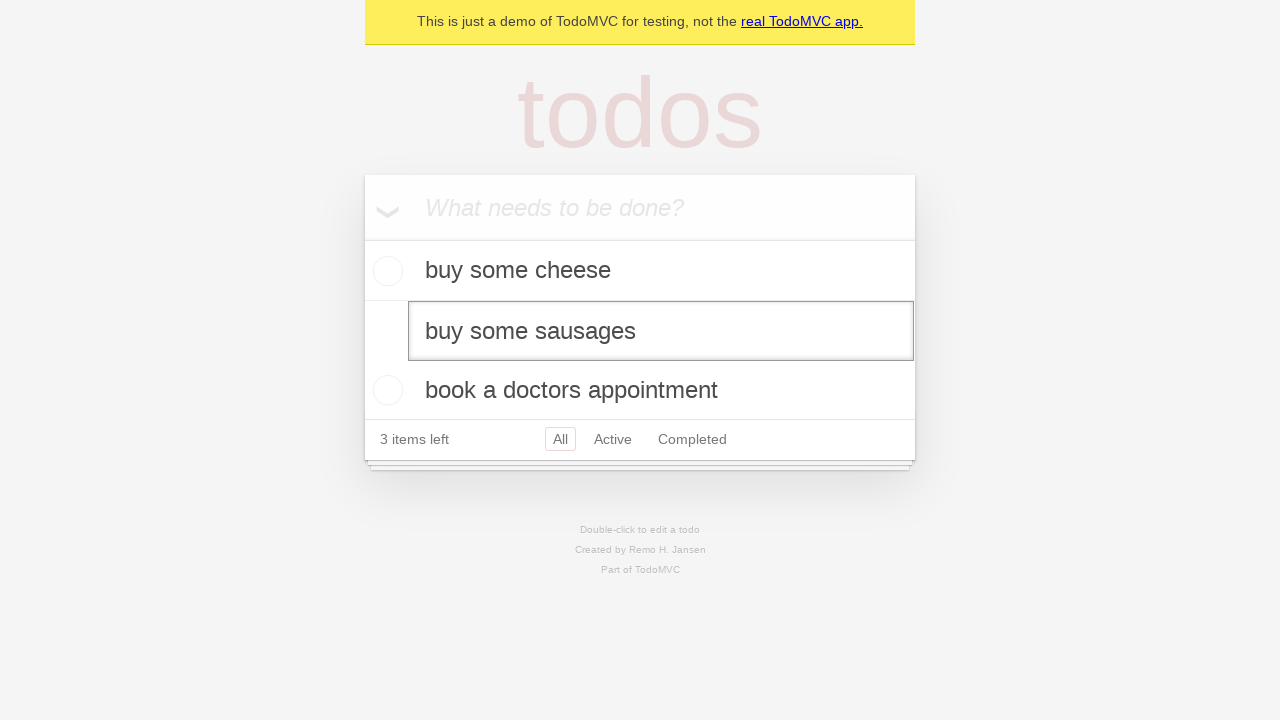

Pressed Escape to cancel edit on internal:testid=[data-testid="todo-item"s] >> nth=1 >> internal:role=textbox[nam
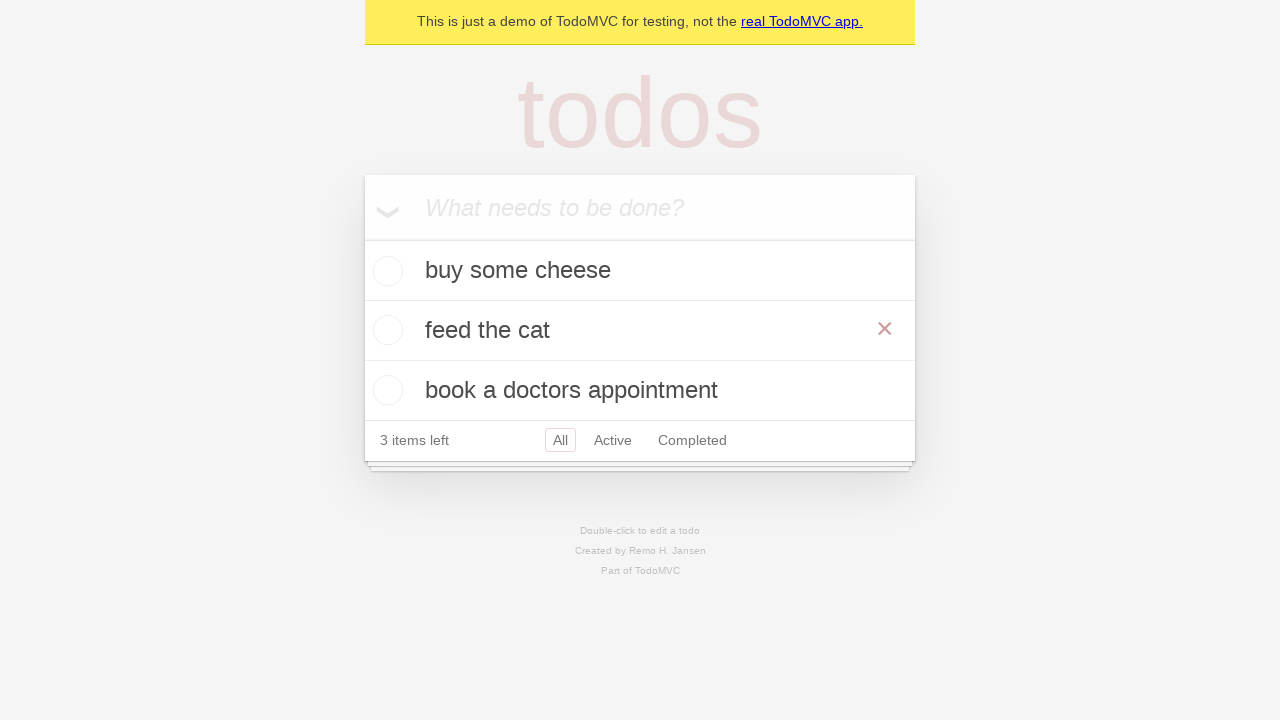

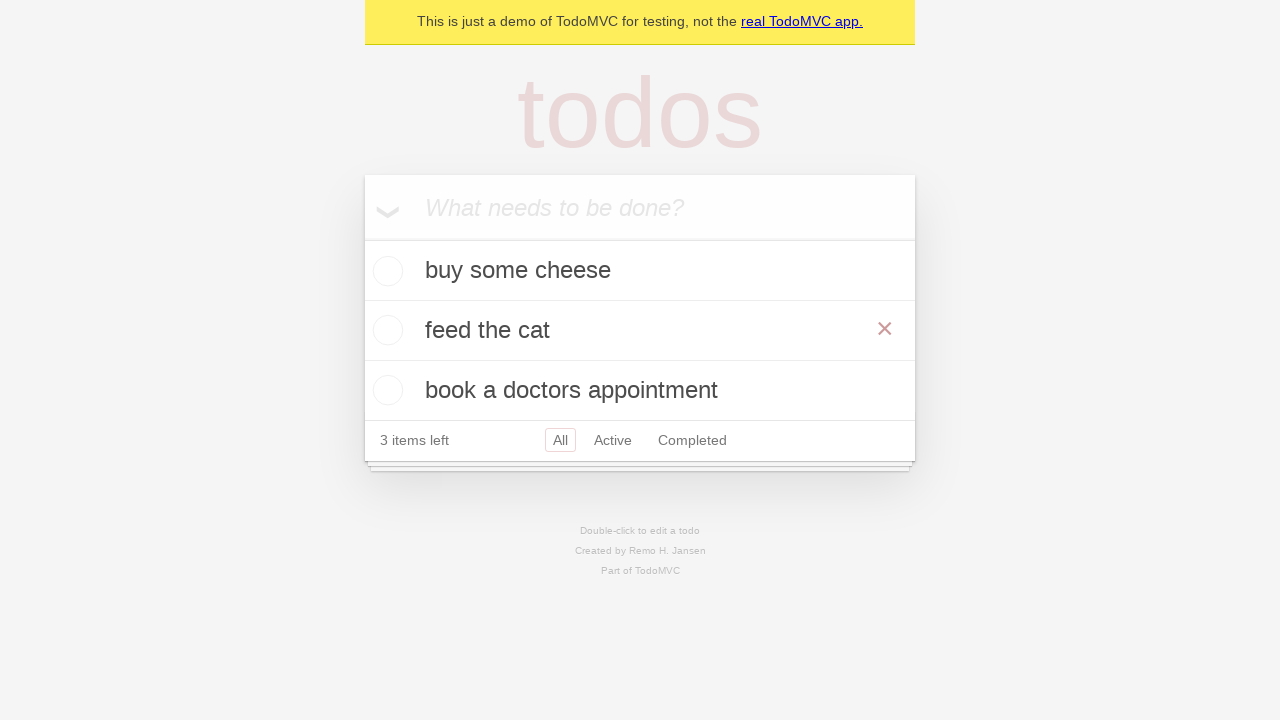